Navigates to the Frames page and verifies the URL

Starting URL: https://bonigarcia.dev/selenium-webdriver-java/

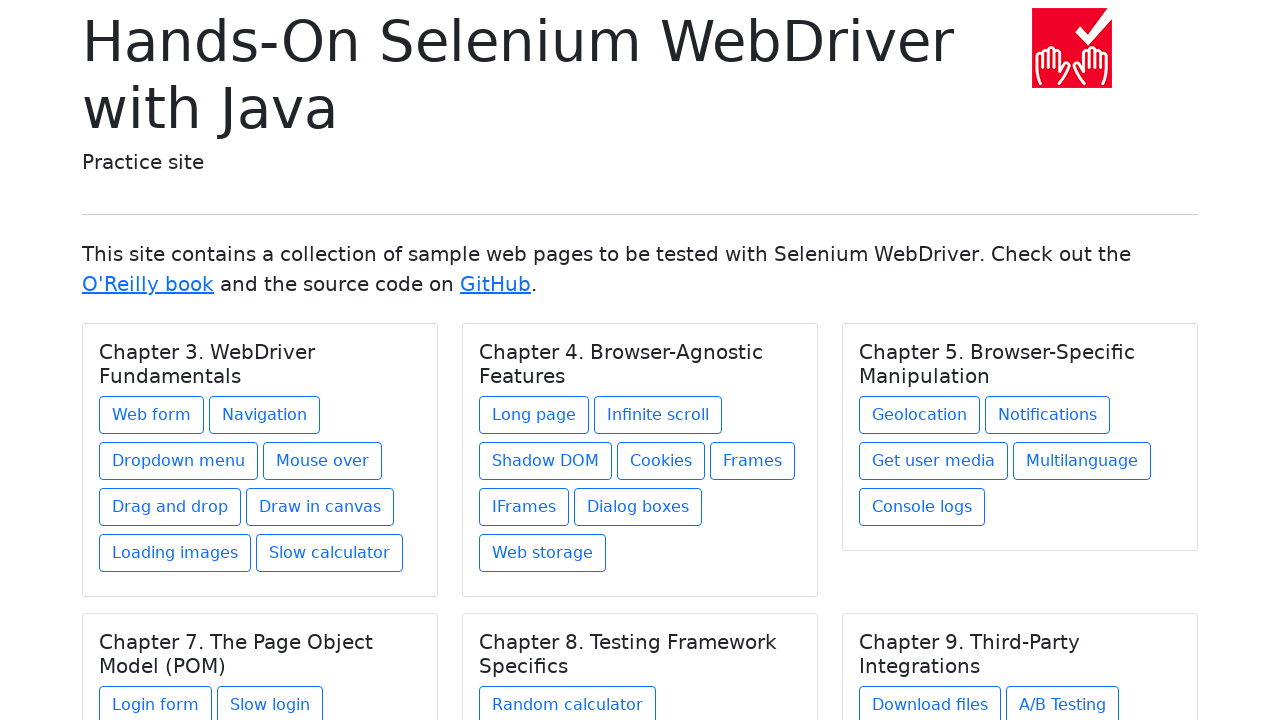

Clicked on Chapter 4 Frames link at (752, 461) on xpath=//h5[text() = 'Chapter 4. Browser-Agnostic Features']/../a[@href = 'frames
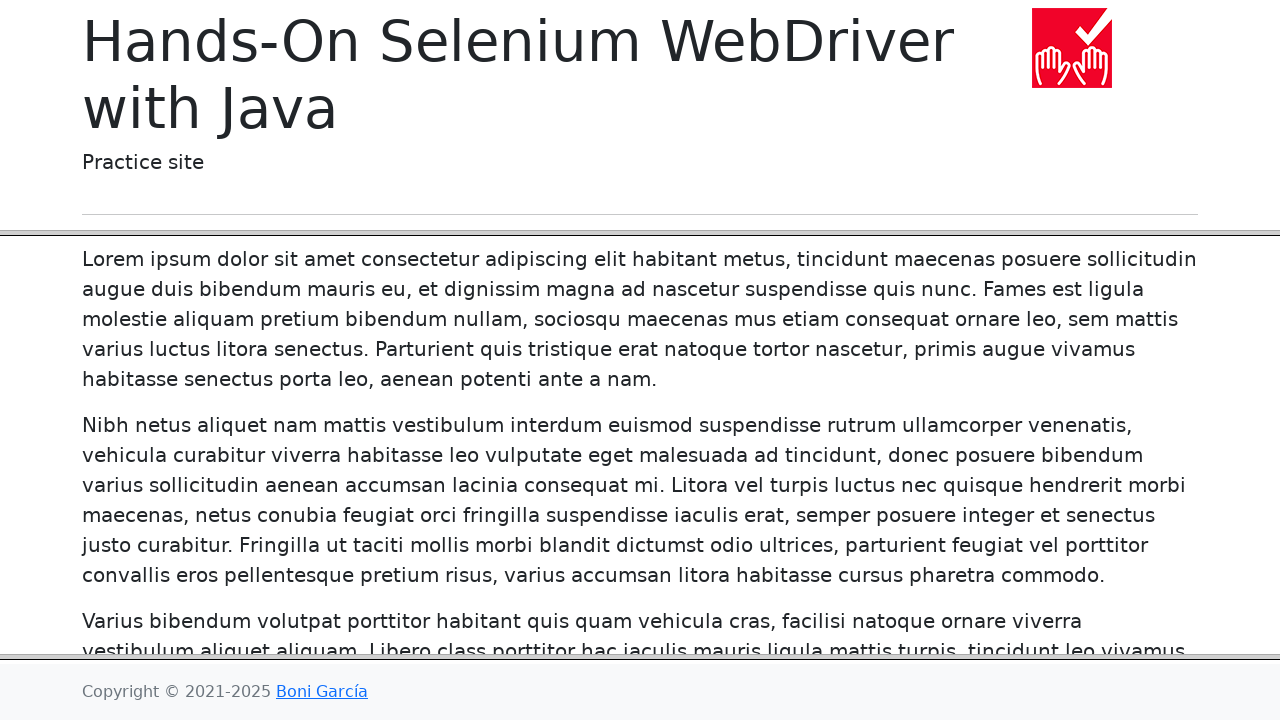

Frames page loaded successfully
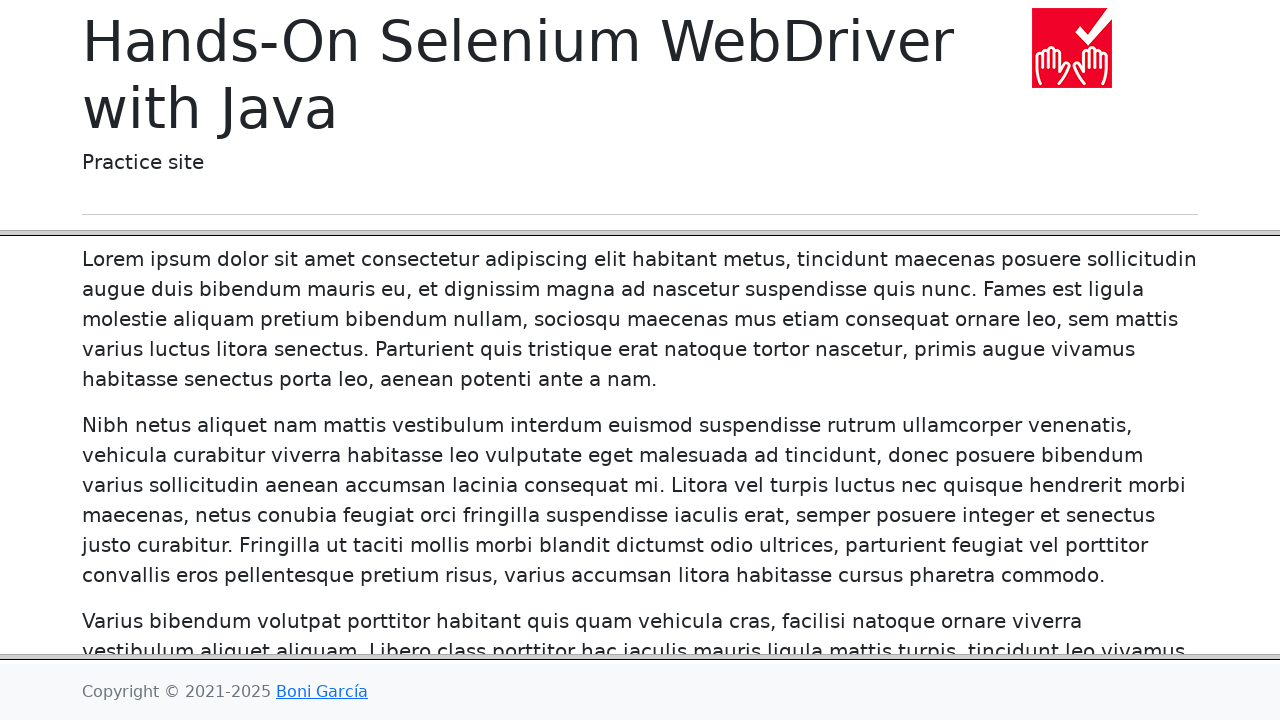

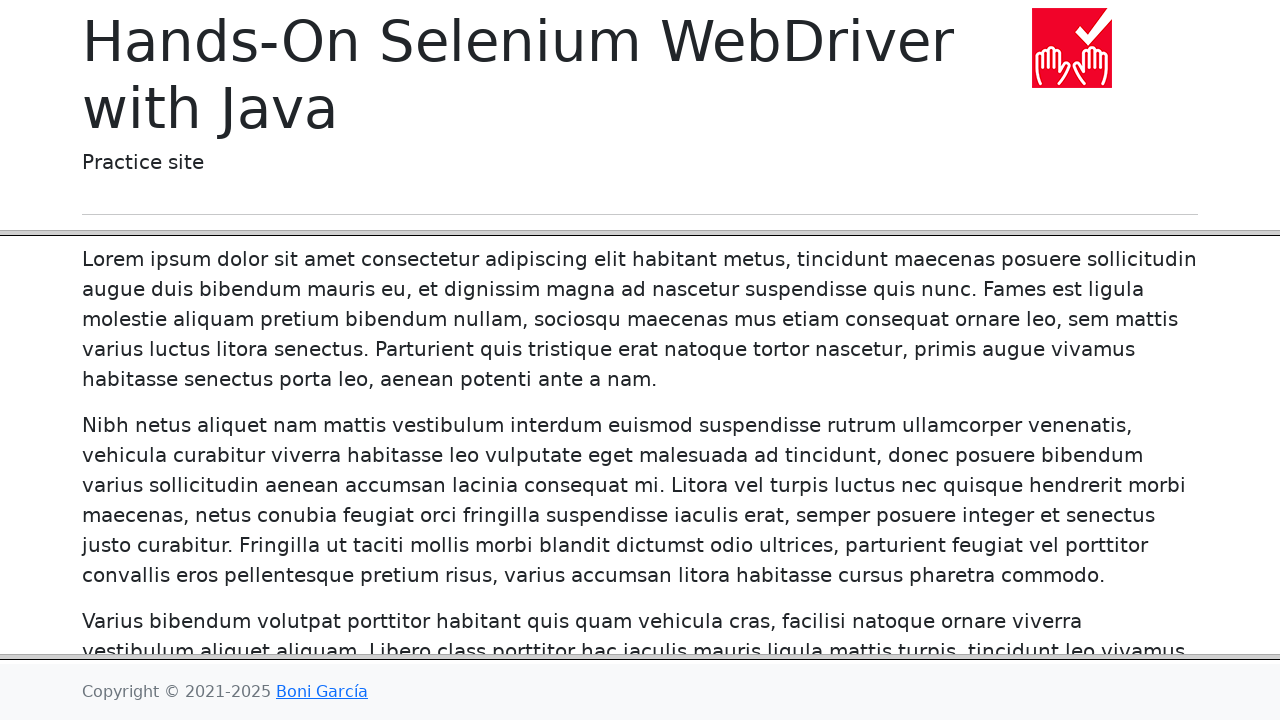